Tests right-click context menu functionality by right-clicking an element, hovering over a menu item, clicking it, and accepting the resulting alert.

Starting URL: http://swisnl.github.io/jQuery-contextMenu/demo.html

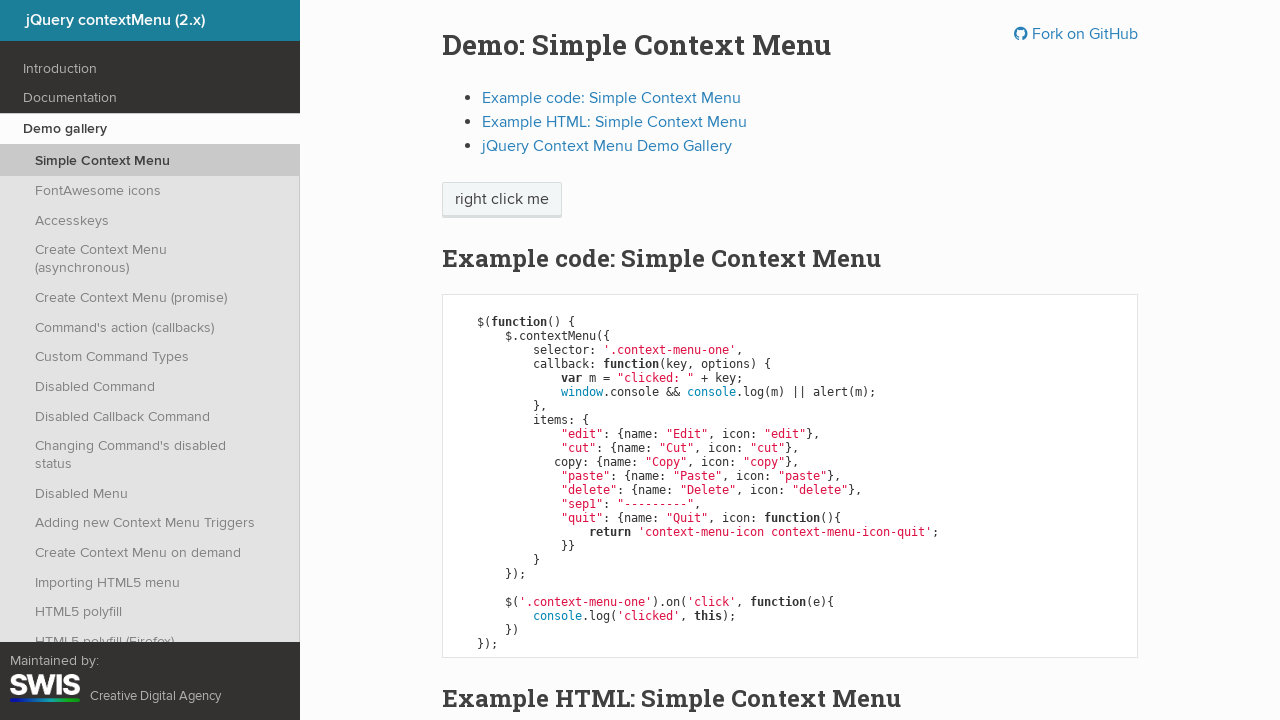

Right-clicked on 'right click me' element to open context menu at (502, 200) on xpath=//span[text()='right click me']
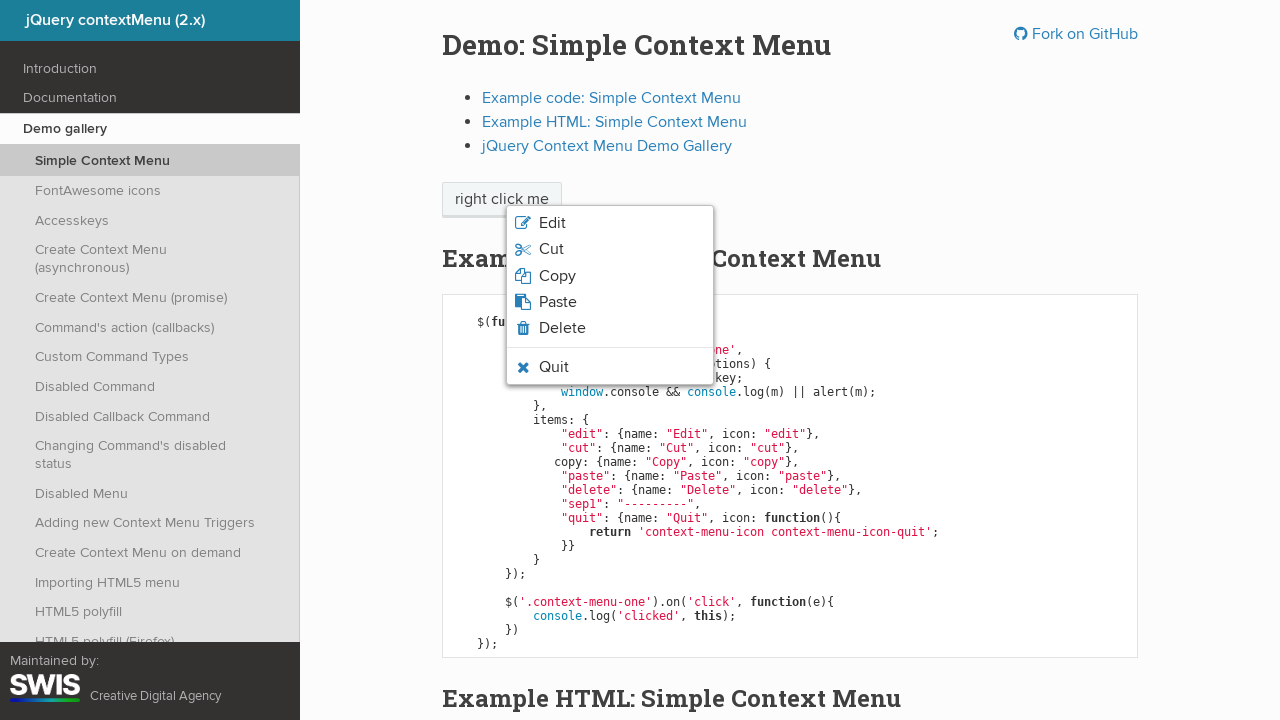

Context menu appeared with quit option visible
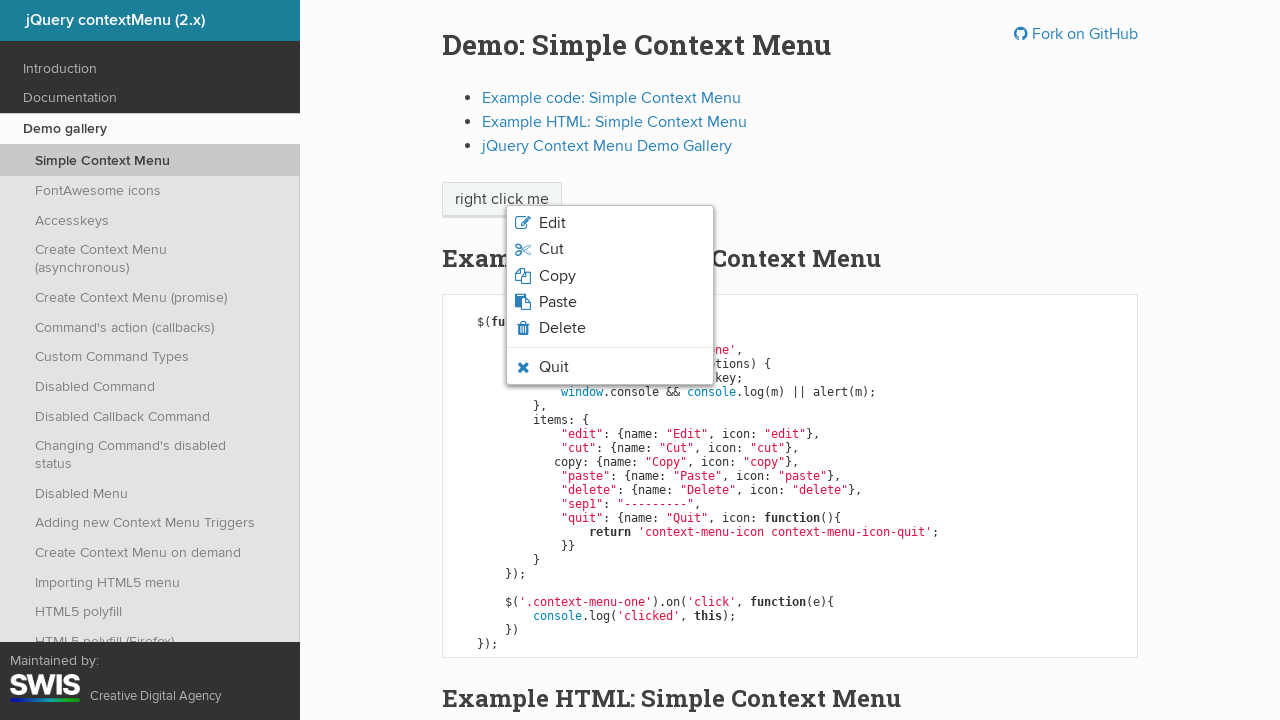

Asserted that quit menu item is visible
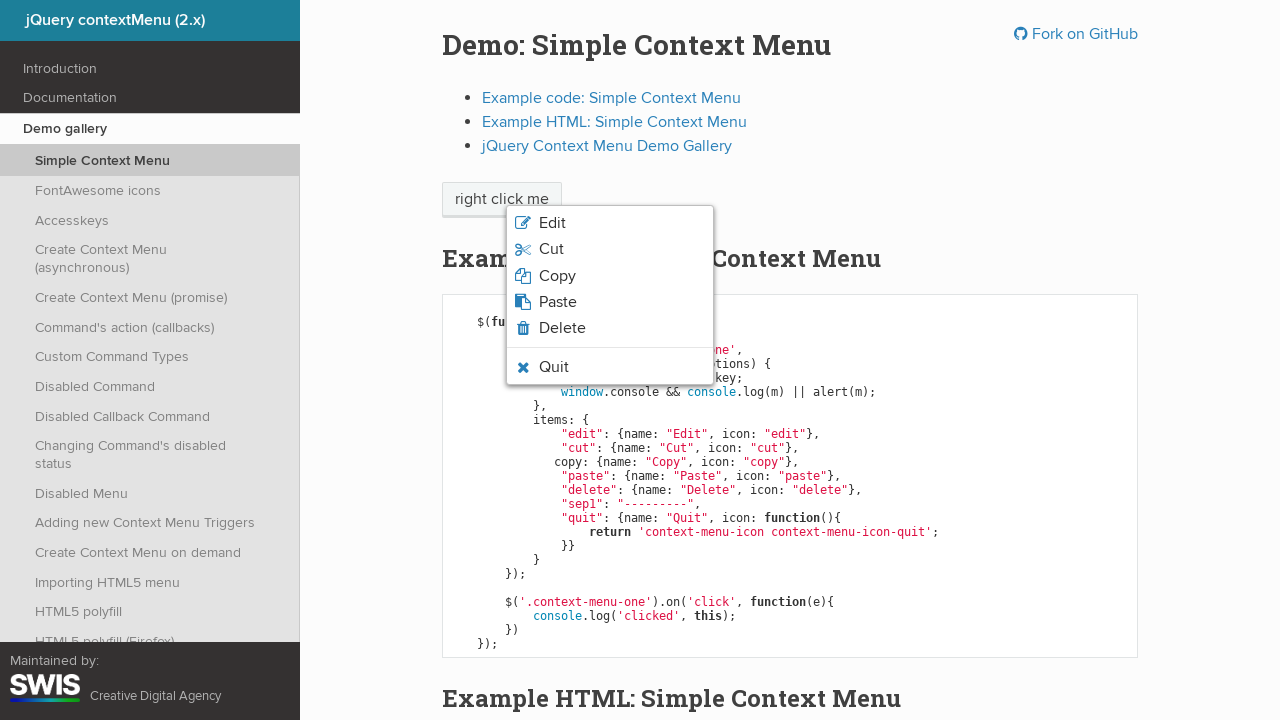

Hovered over the quit menu item at (610, 367) on li.context-menu-icon-quit
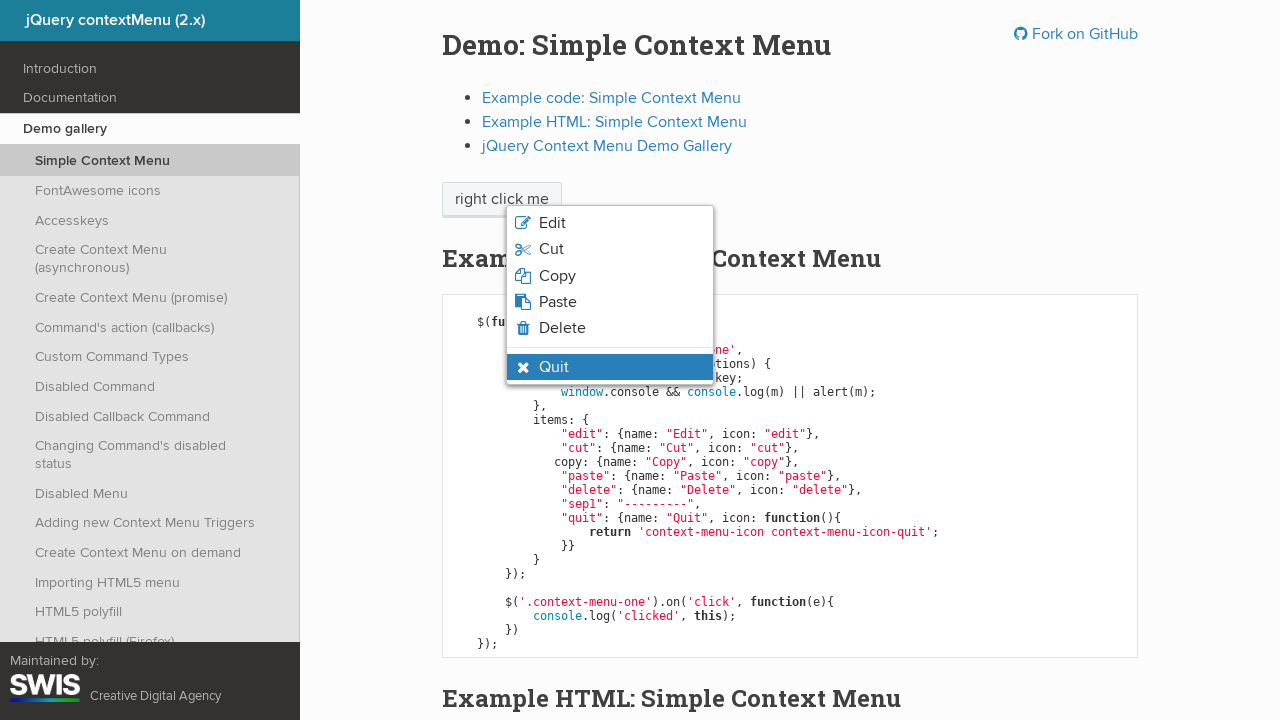

Asserted that quit menu item is in hover state
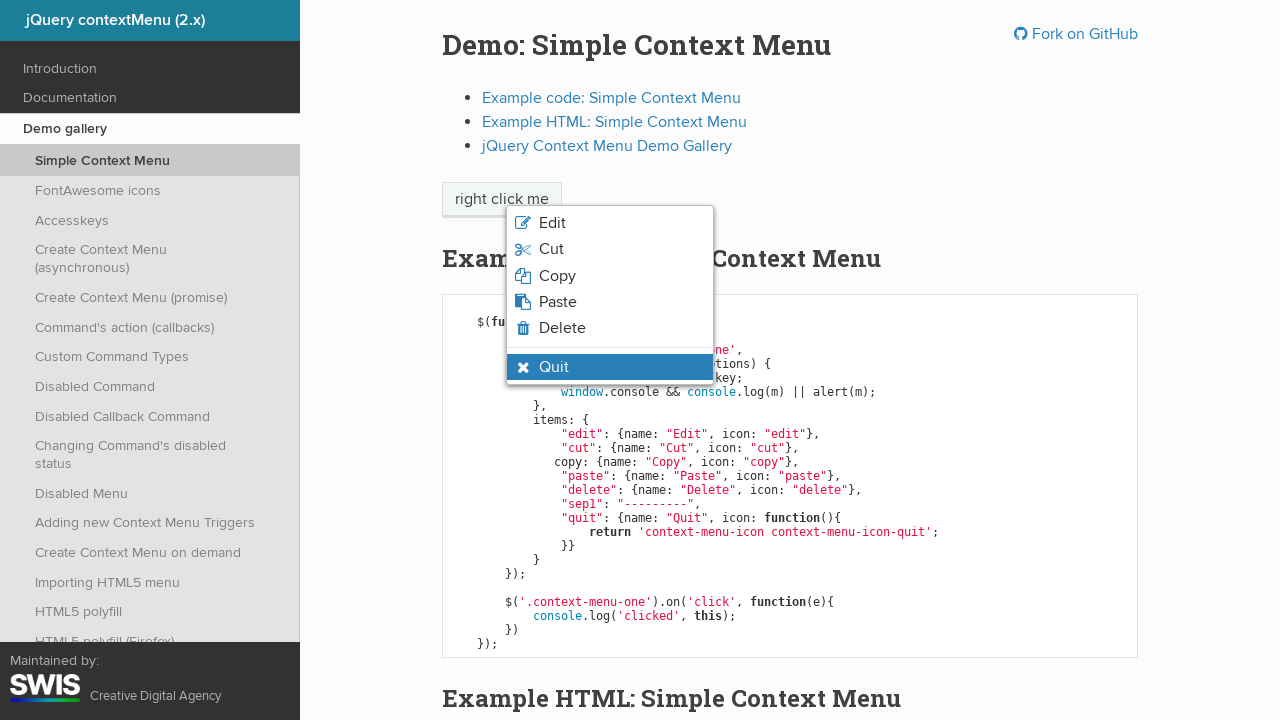

Clicked the quit menu option at (610, 367) on li.context-menu-icon-quit
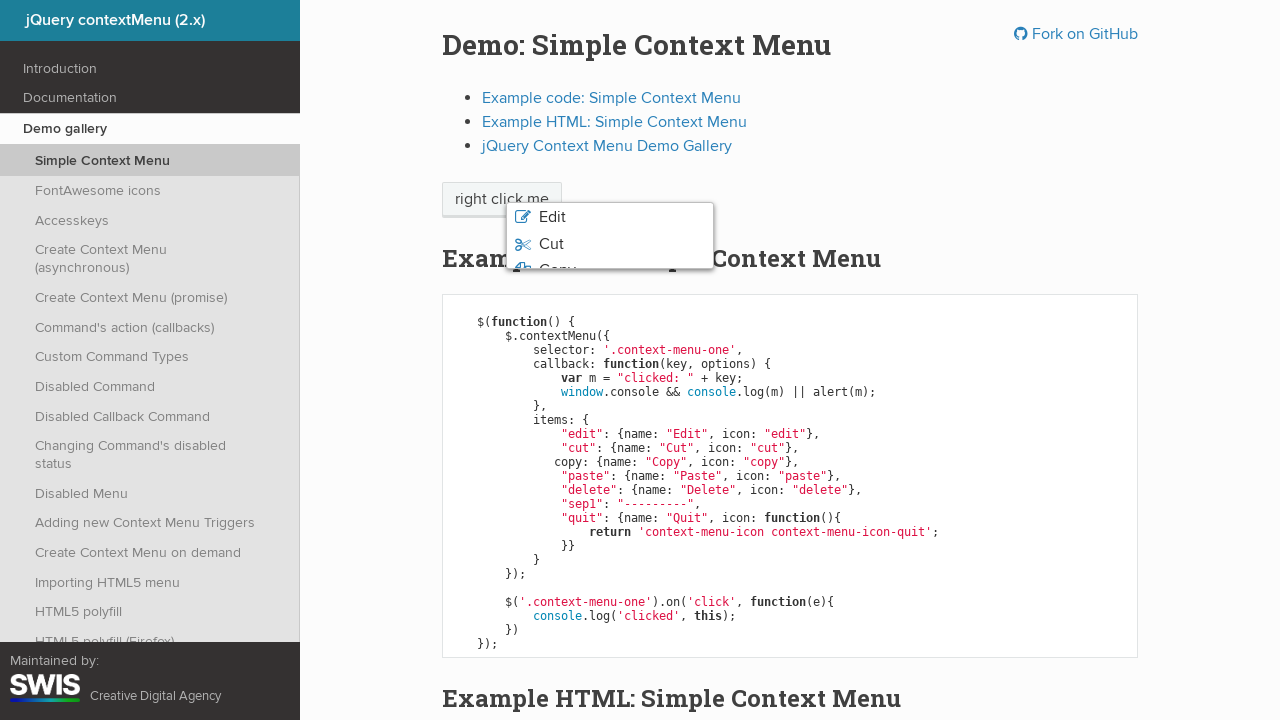

Alert dialog accepted
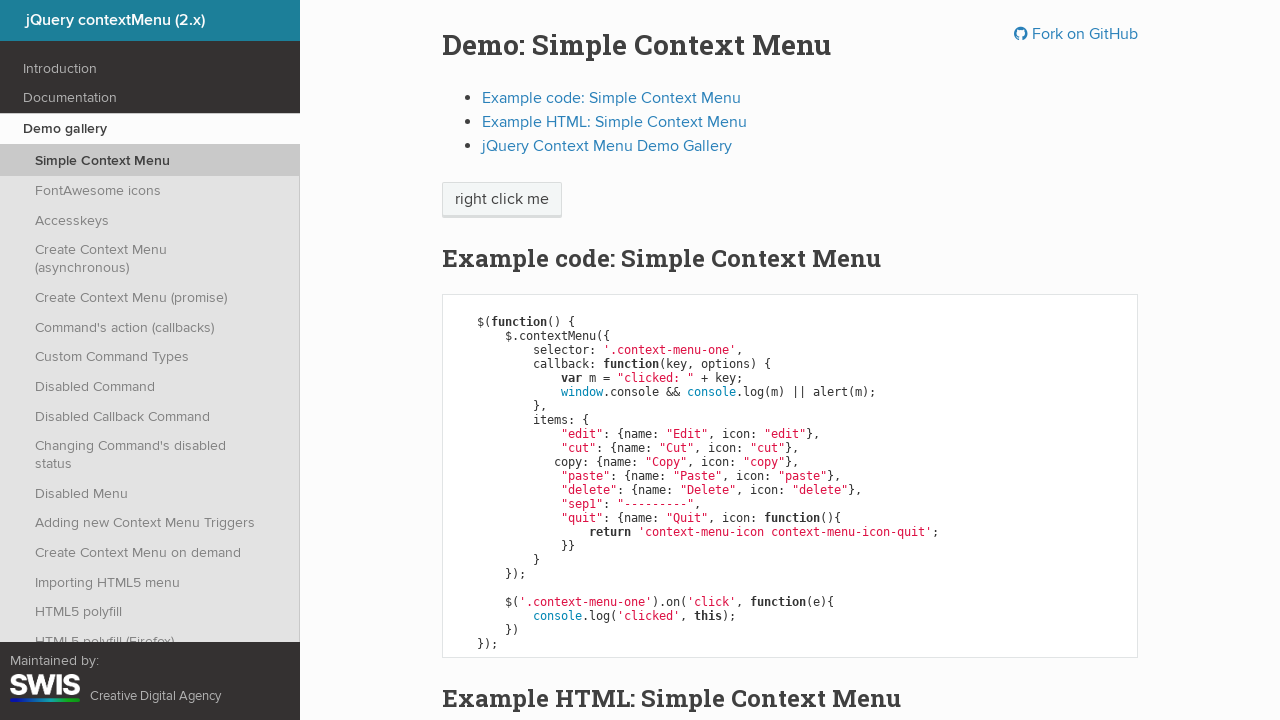

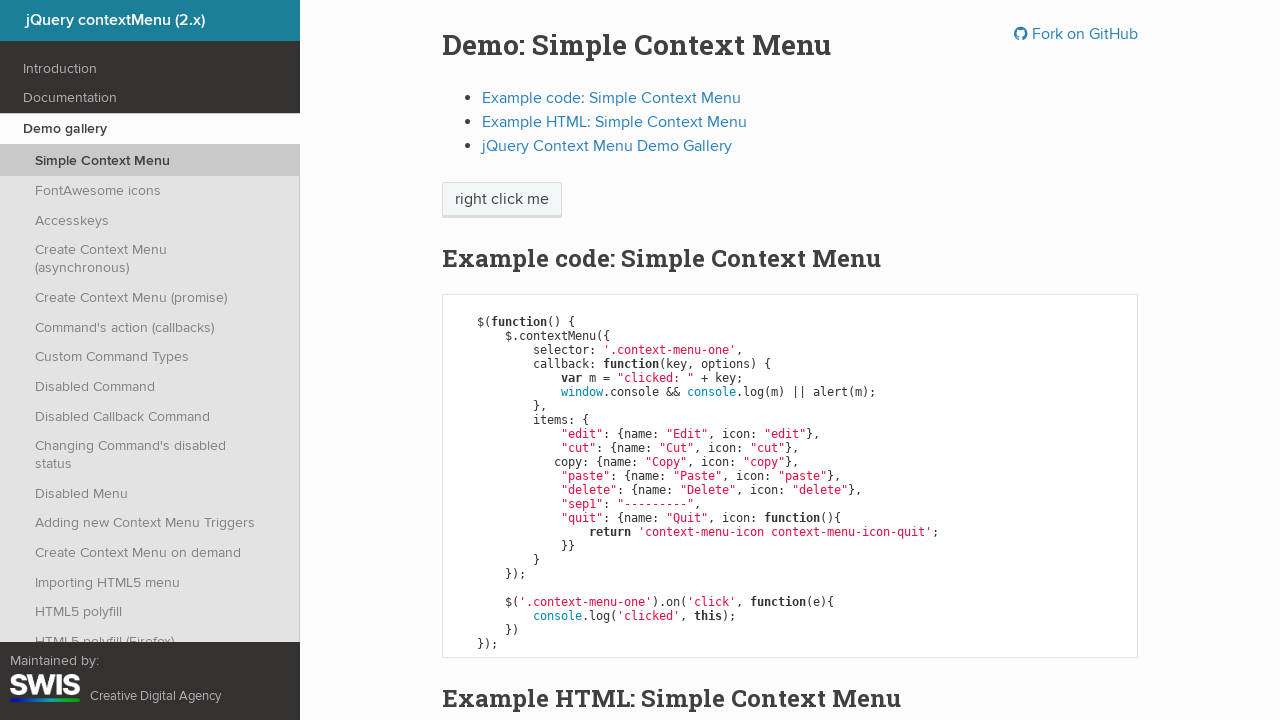